Navigates to a shopping practice site and verifies the cart element and its parent DOM structure

Starting URL: https://rahulshettyacademy.com/seleniumPractise/#/

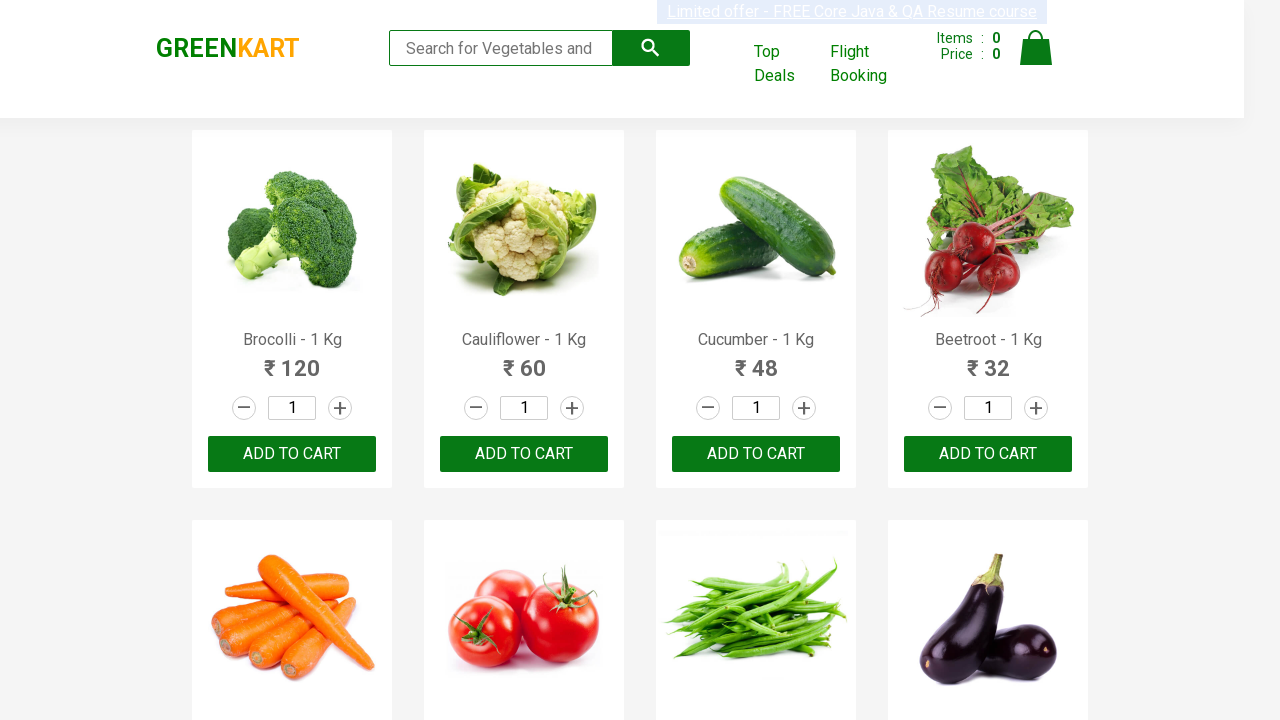

Waited for cart element to be visible
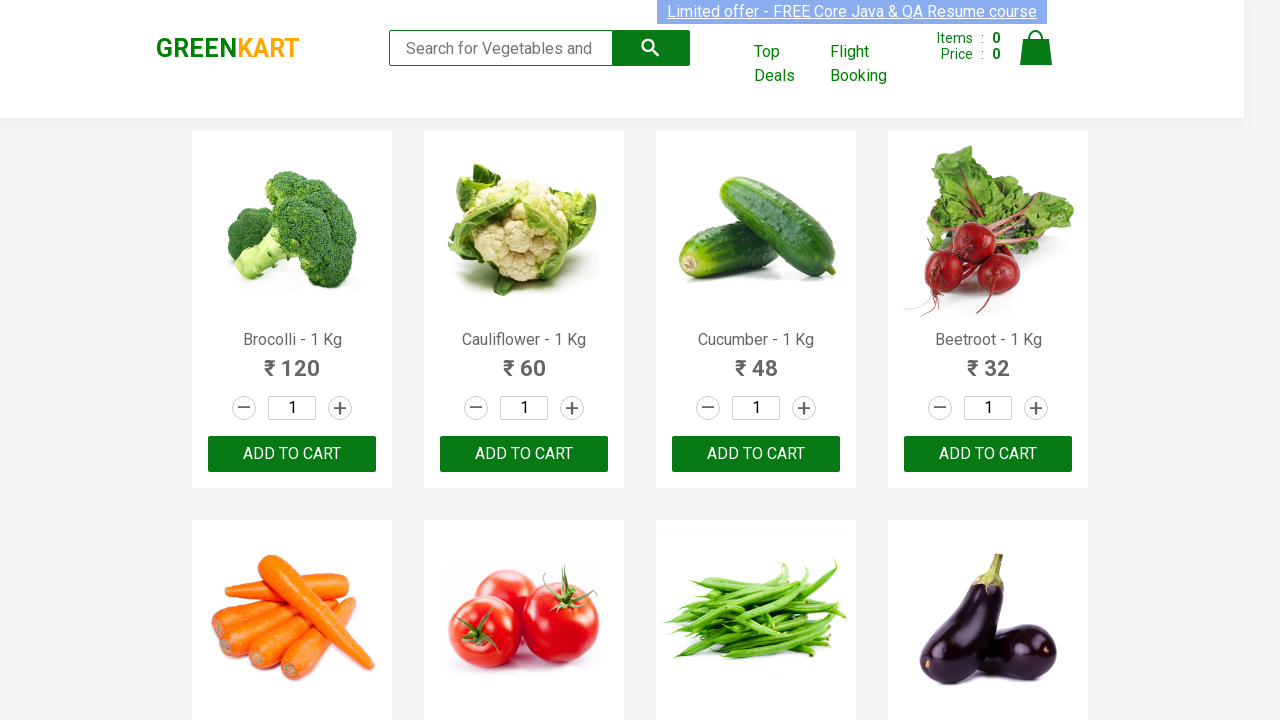

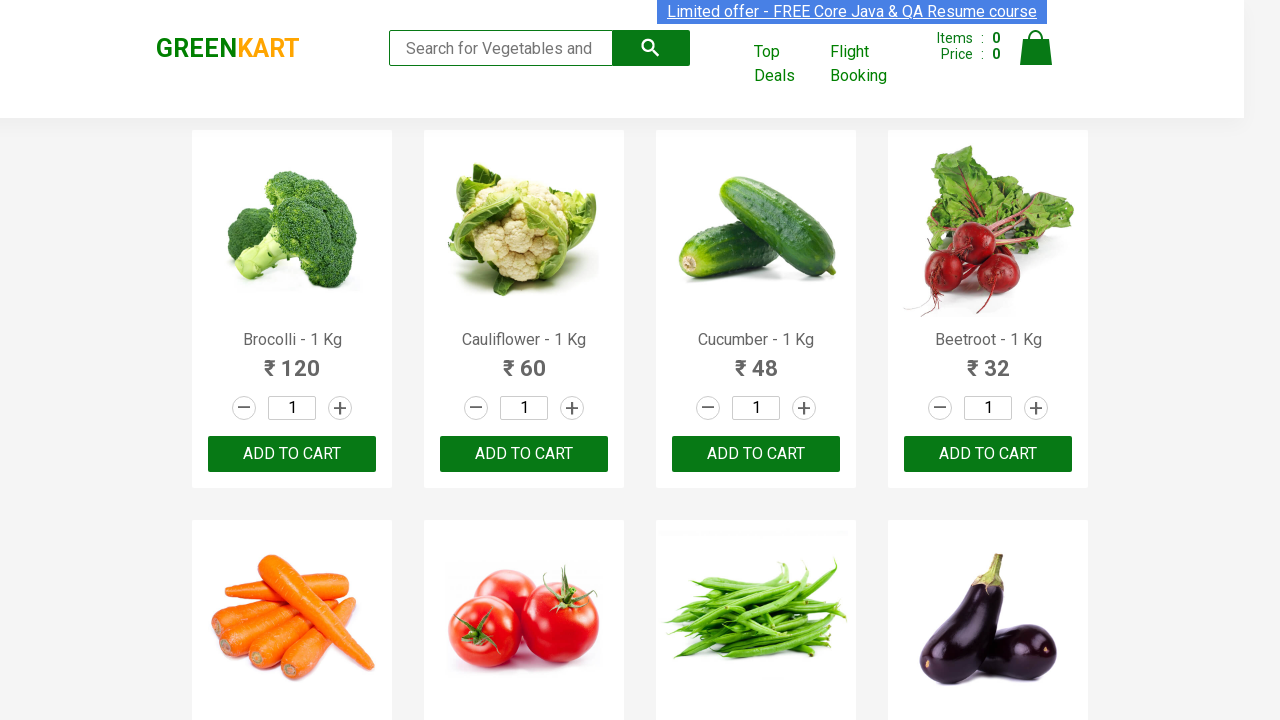